Clicks on a navigation link in the header menu

Starting URL: https://automationexercise.com/

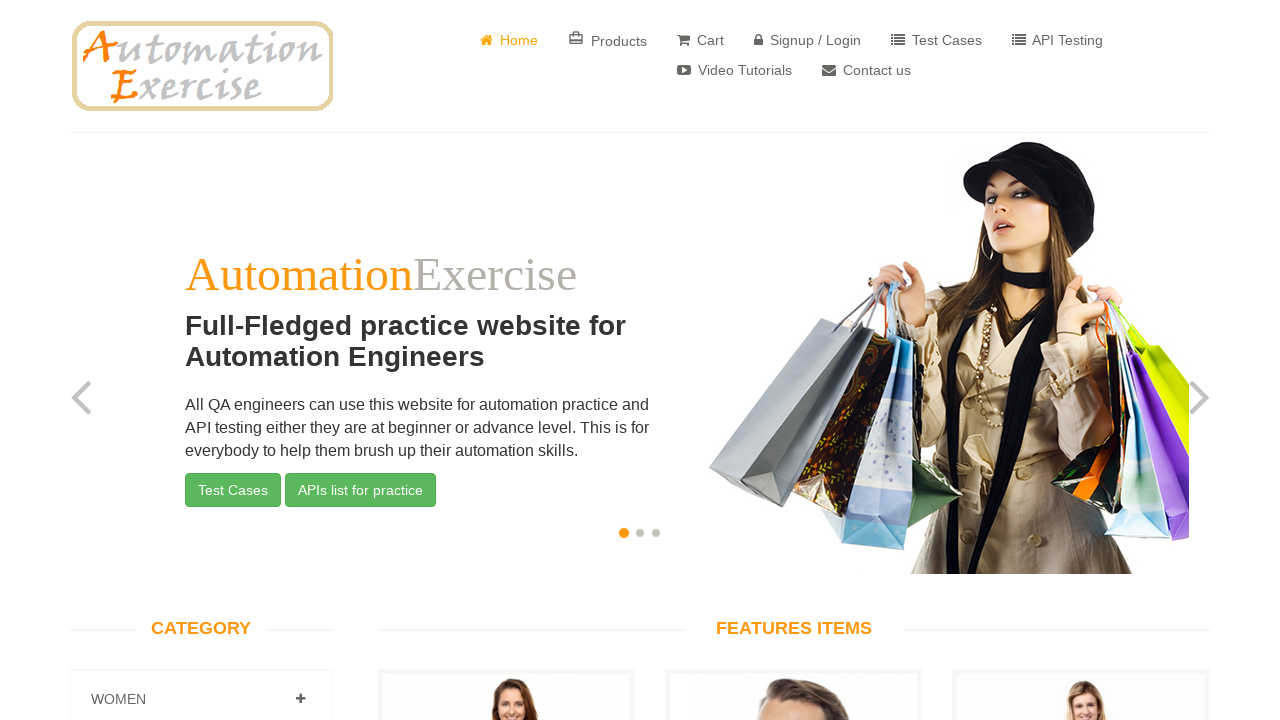

Clicked on navigation link in header menu at (936, 40) on xpath=//*[@id="header"]/div/div/div/div[2]/div/ul/li[5]/a
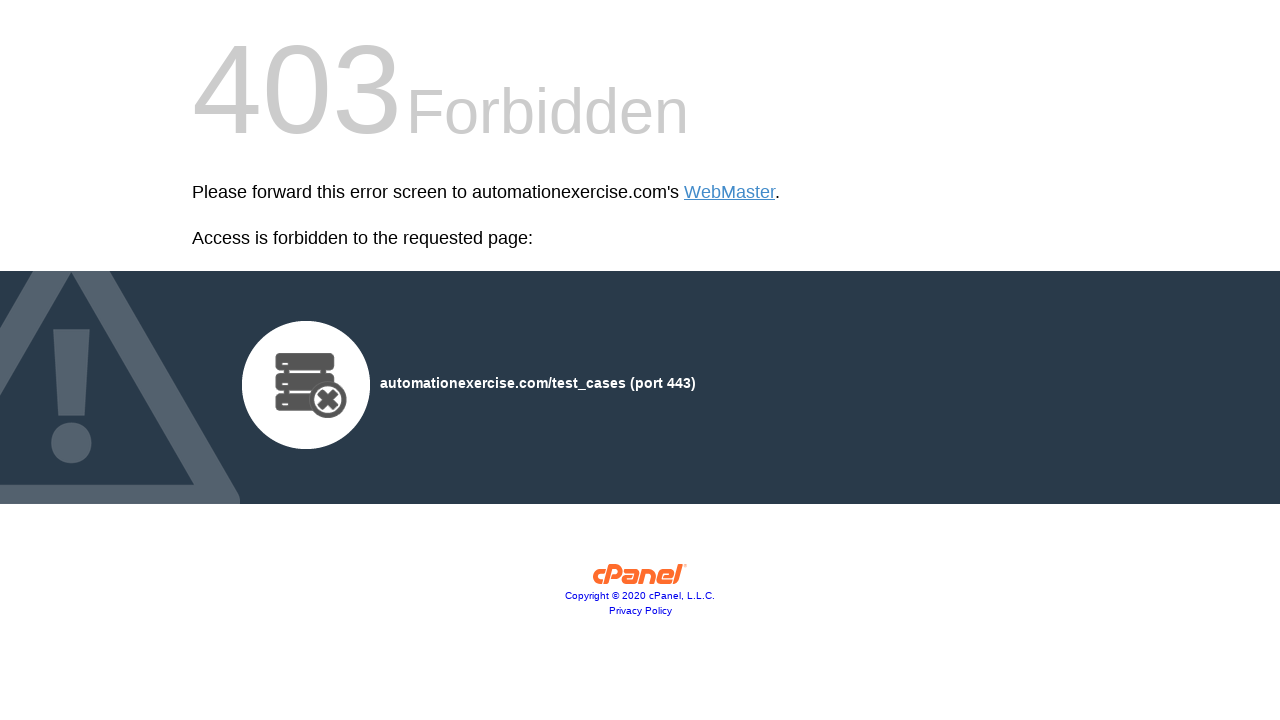

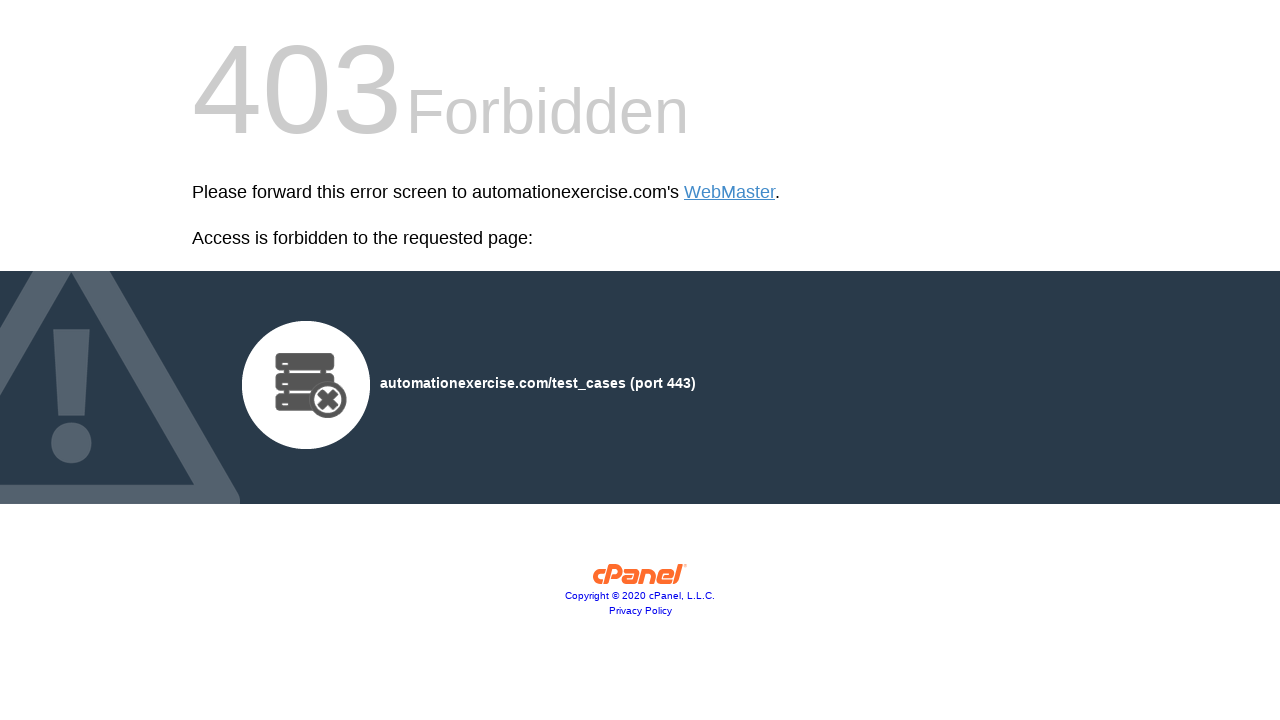